Tests that clicking the Due column header twice sorts the data in descending order

Starting URL: http://the-internet.herokuapp.com/tables

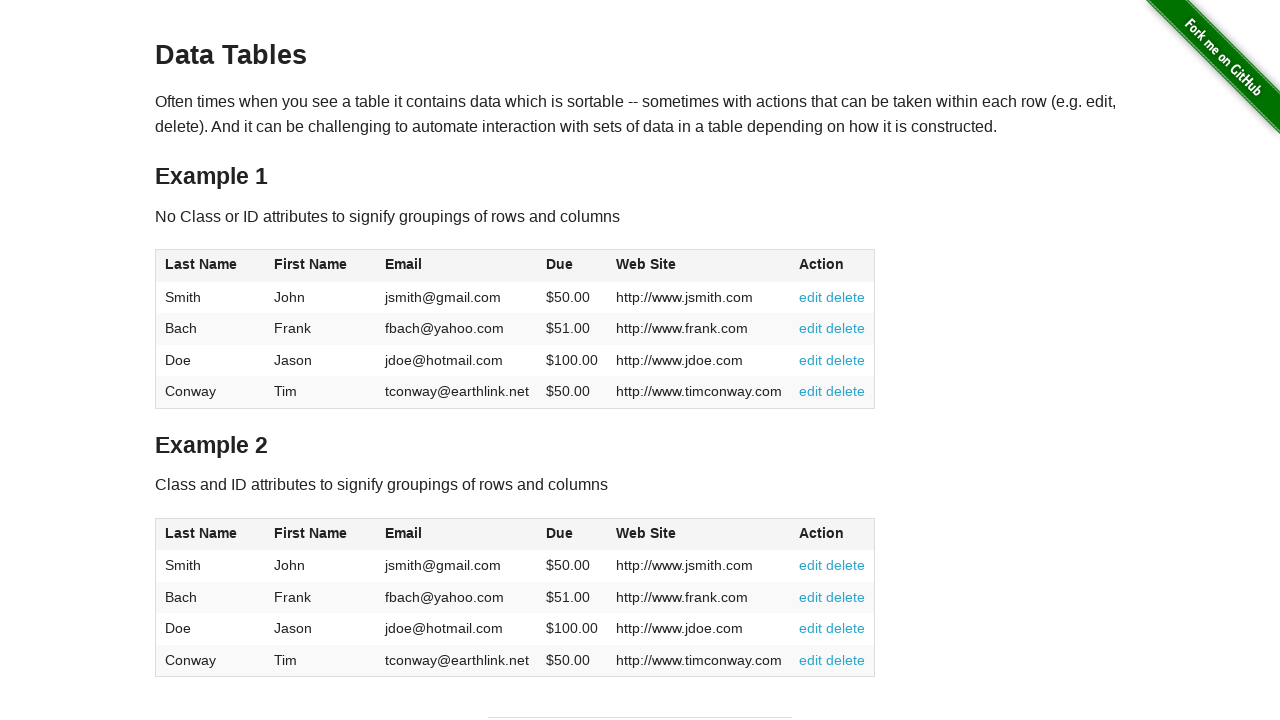

Waited for Due column header to be present
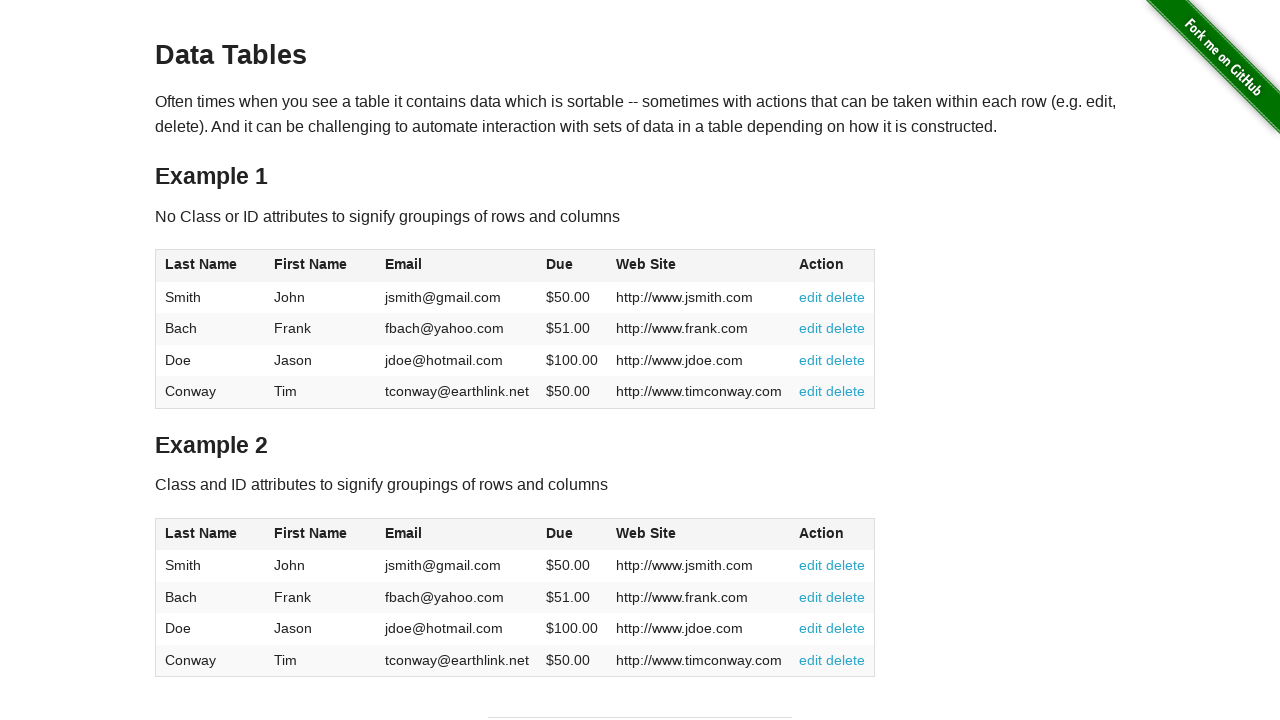

Clicked Due column header (first click) at (572, 266) on #table1 thead tr th:nth-child(4)
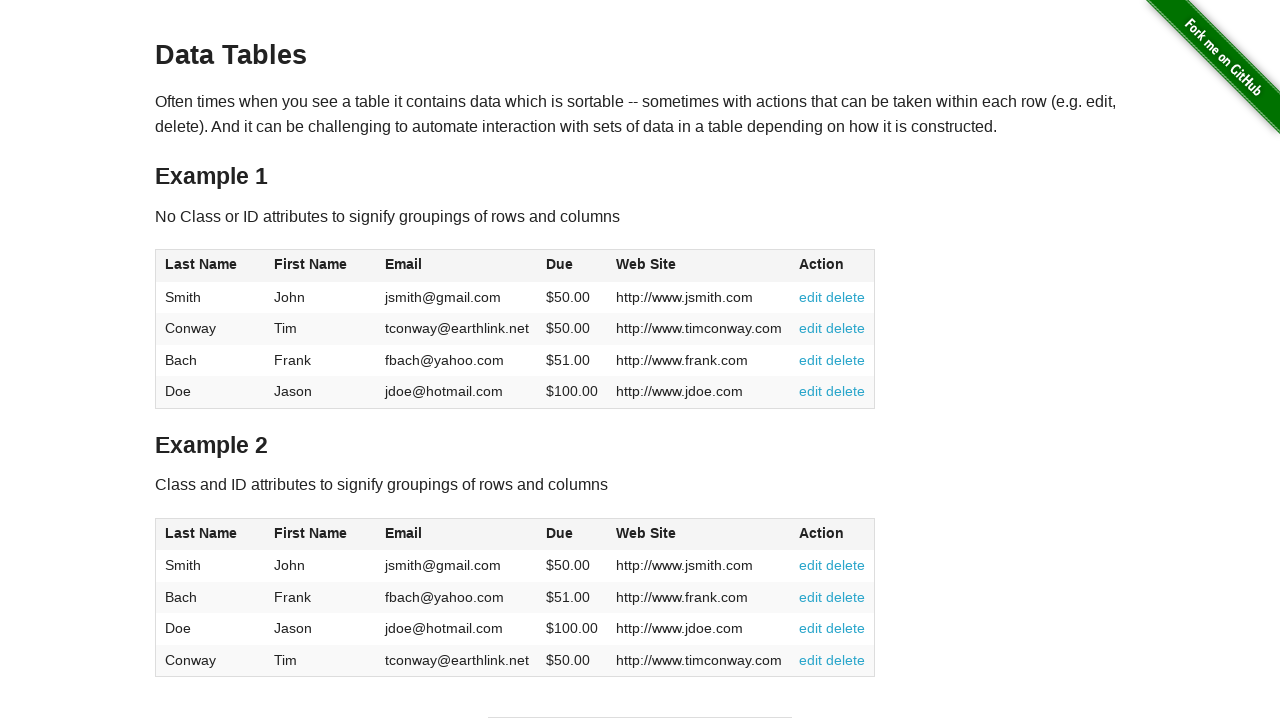

Clicked Due column header (second click) to sort in descending order at (572, 266) on #table1 thead tr th:nth-child(4)
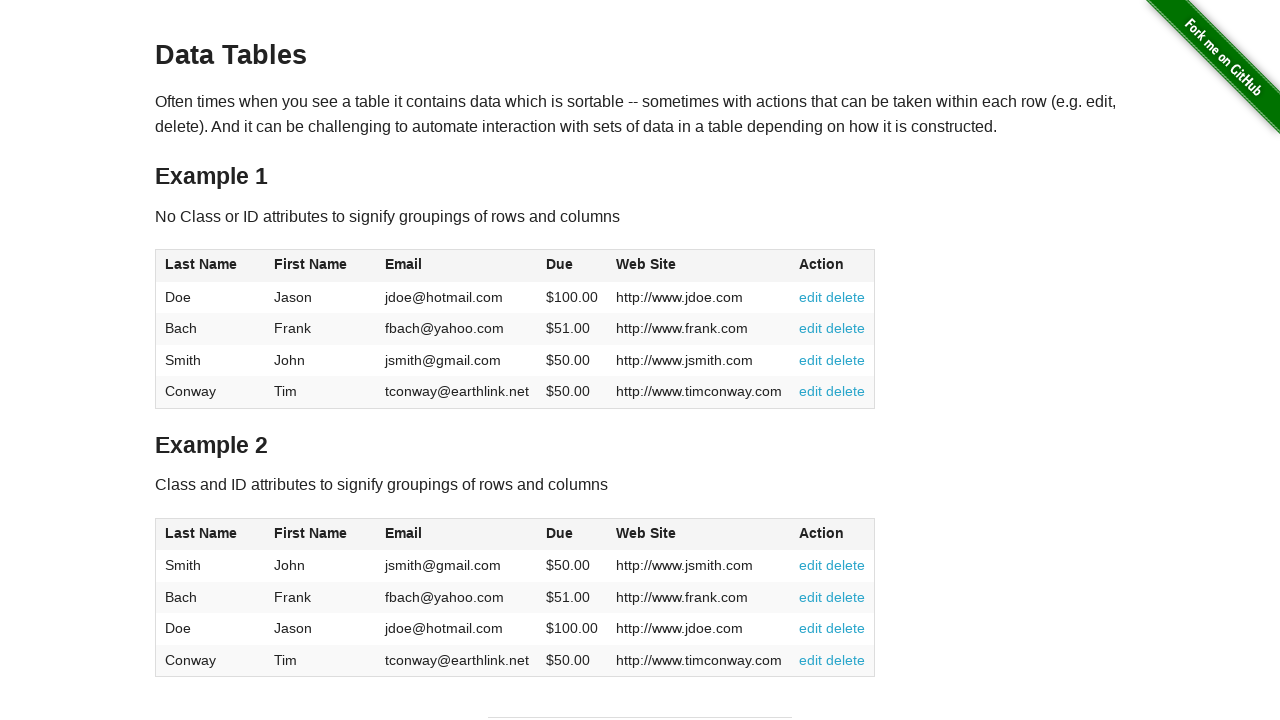

Waited for table data in Due column to be present
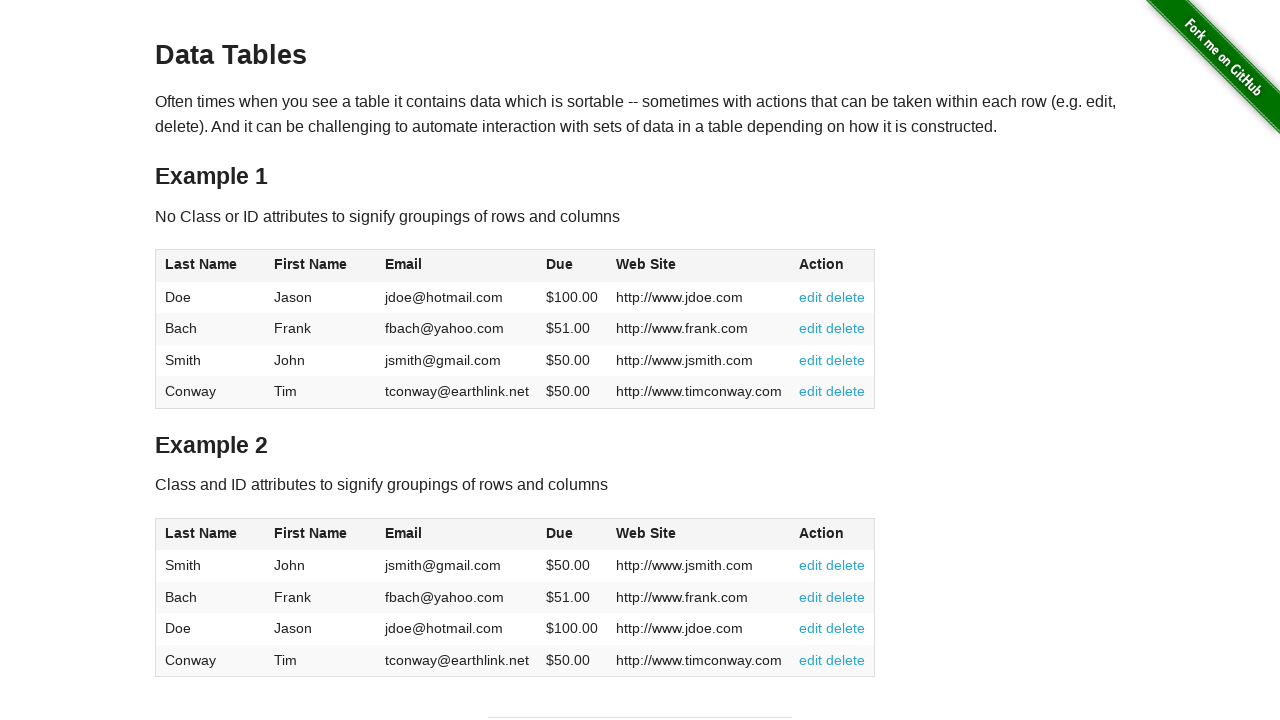

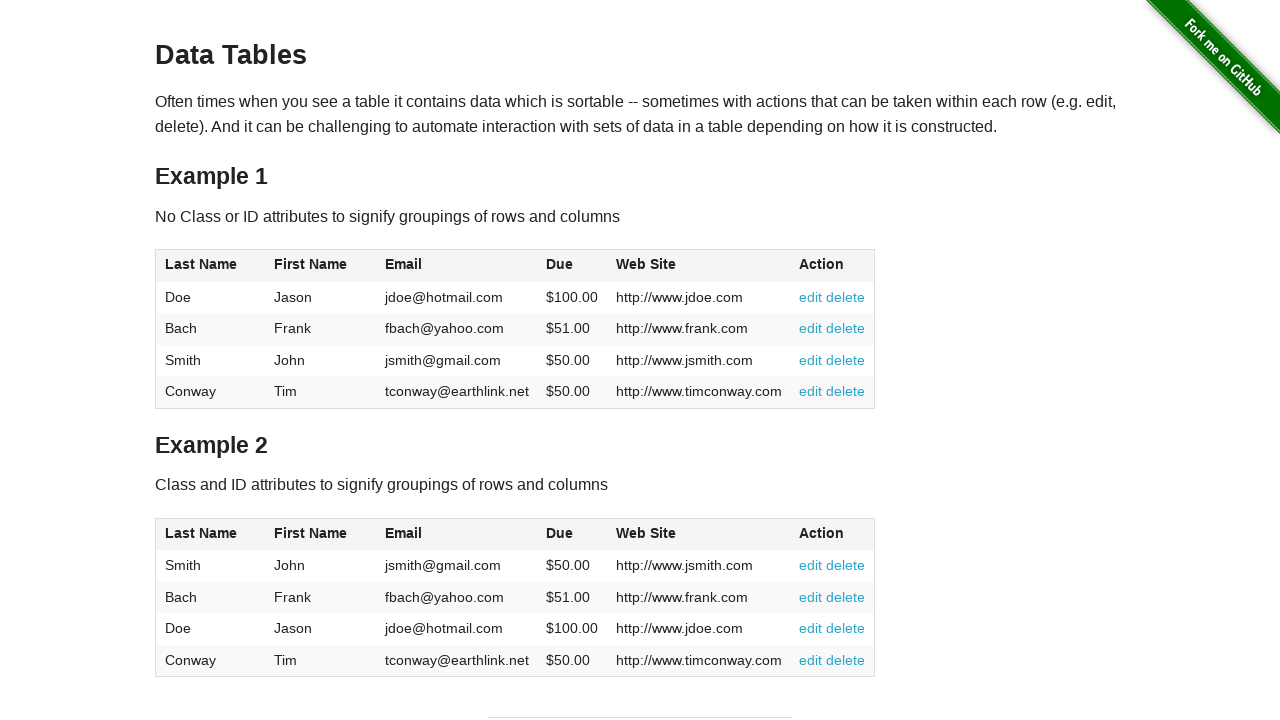